Tests the forgot password functionality by clicking the forgot password link, filling in email and new password fields, and submitting the password reset form.

Starting URL: https://rahulshettyacademy.com/client

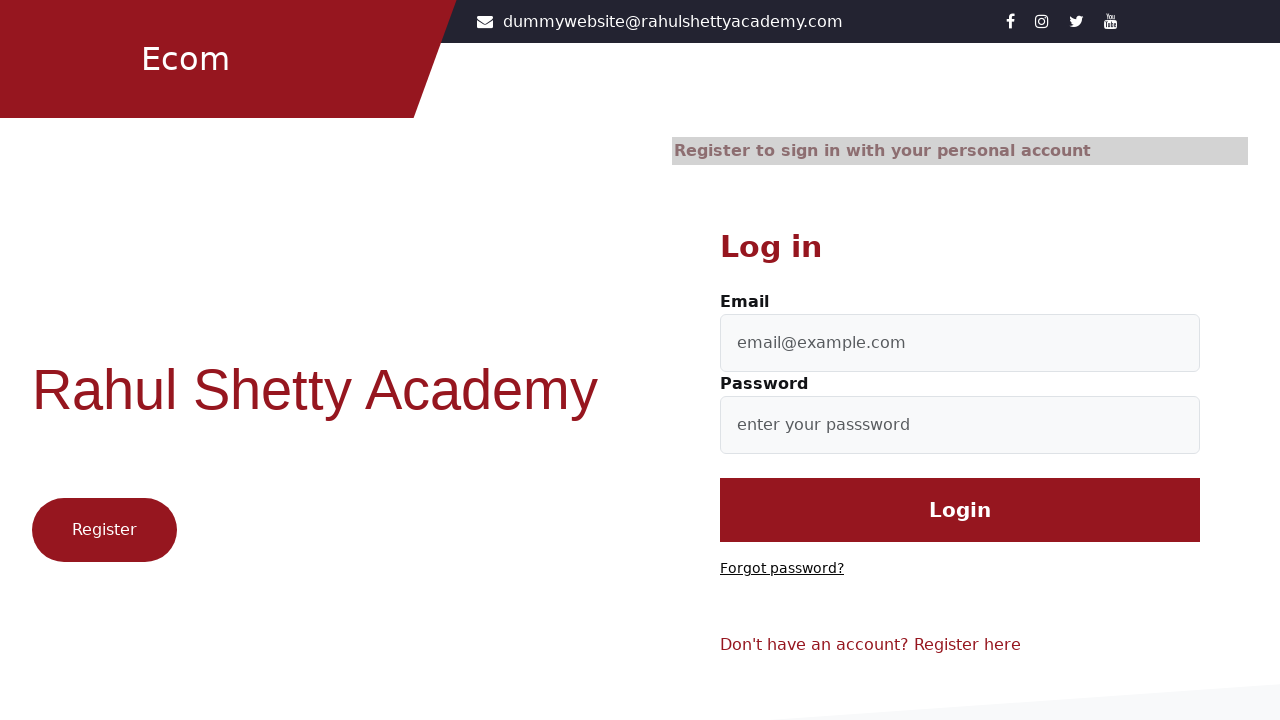

Clicked 'Forgot password?' link at (782, 569) on text=Forgot password?
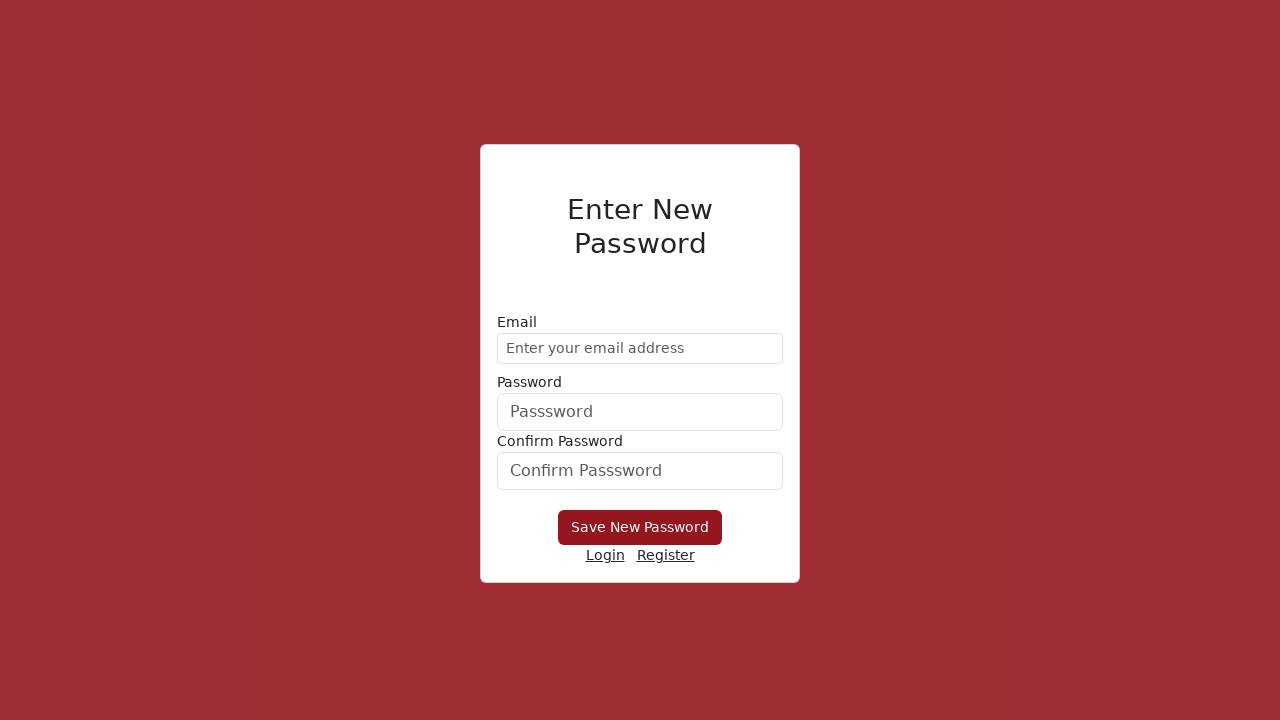

Forgot password form loaded
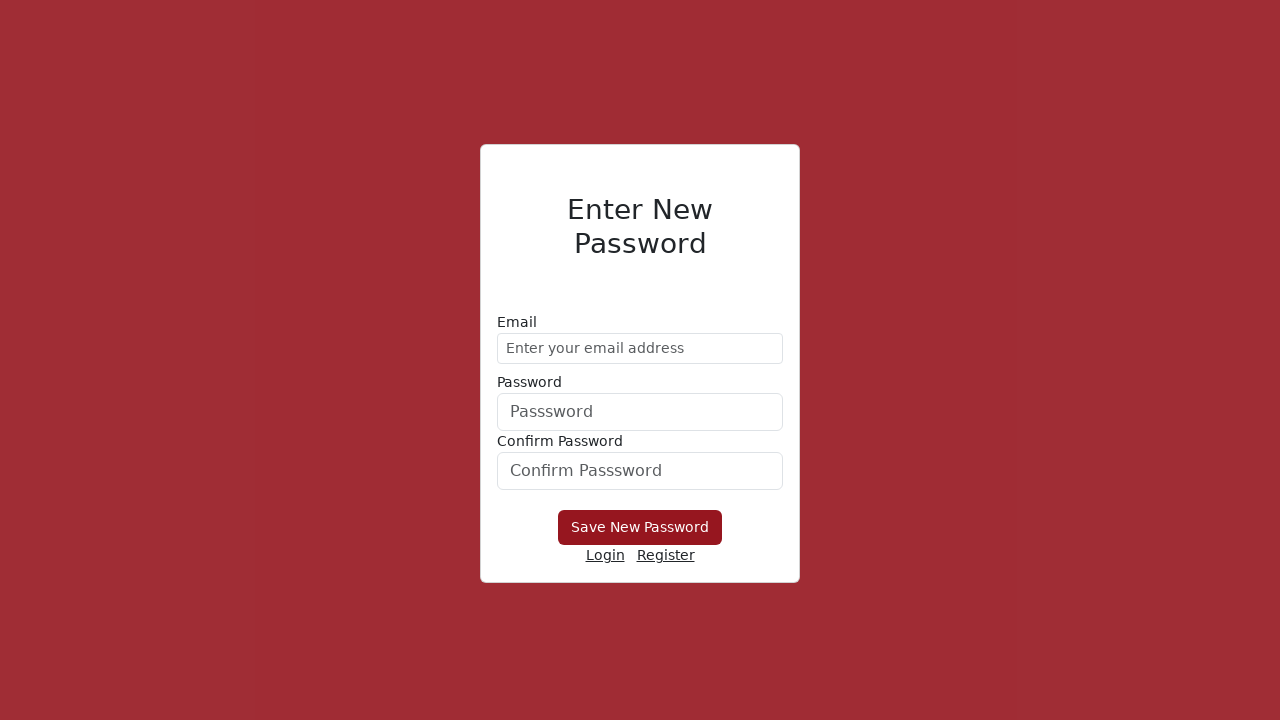

Filled email field with 'demo@gmail.com' on //form/div[1]/input
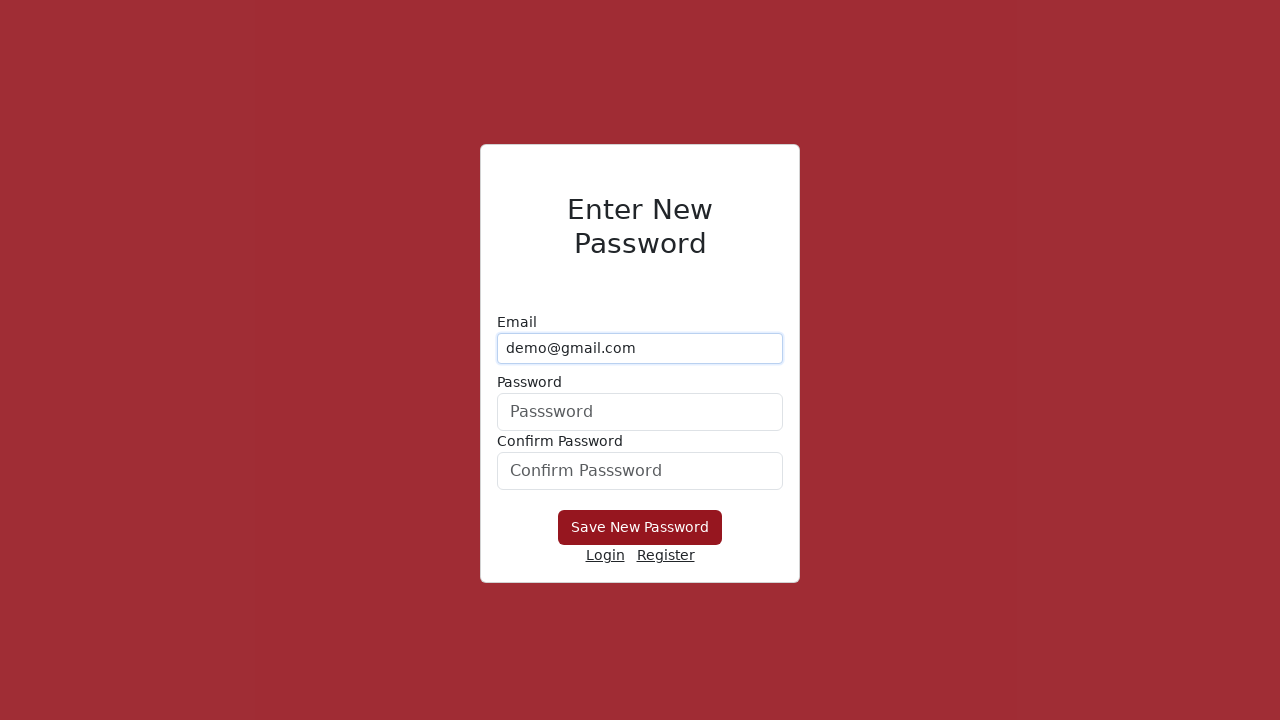

Filled new password field with 'Hello@1234' on form div:nth-child(2) input
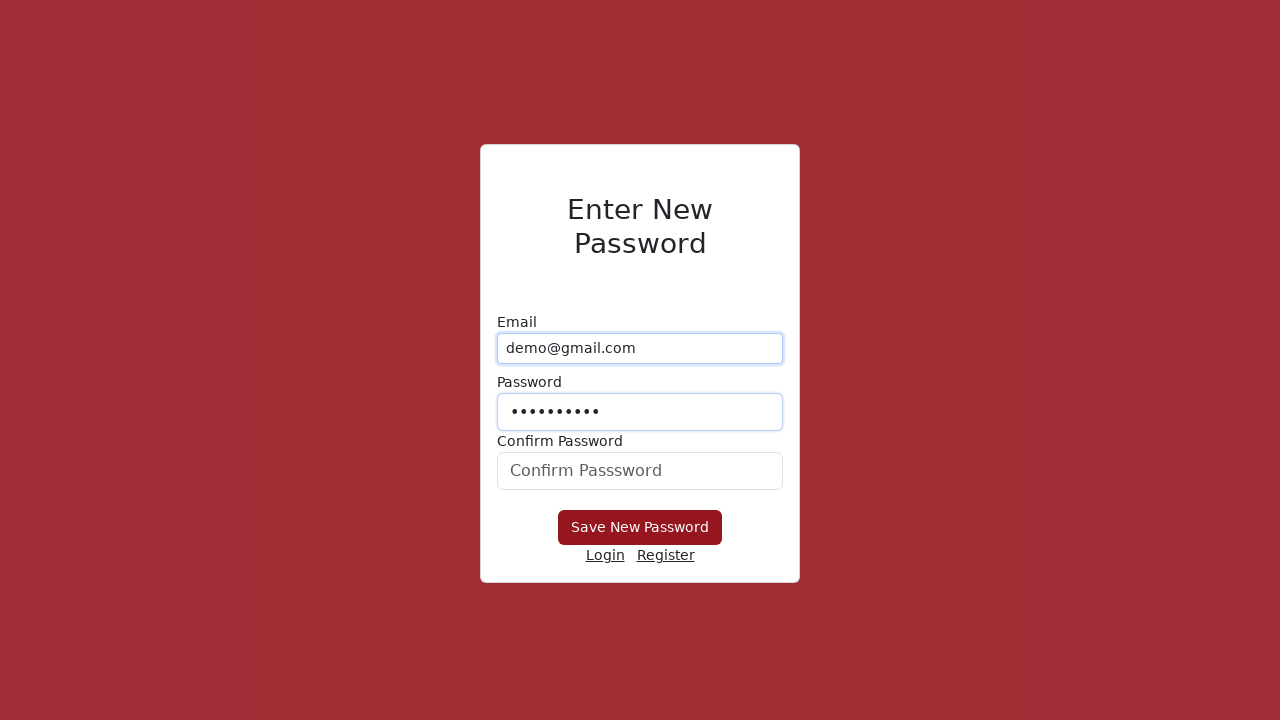

Filled confirm password field with 'Hello@1234' on #confirmPassword
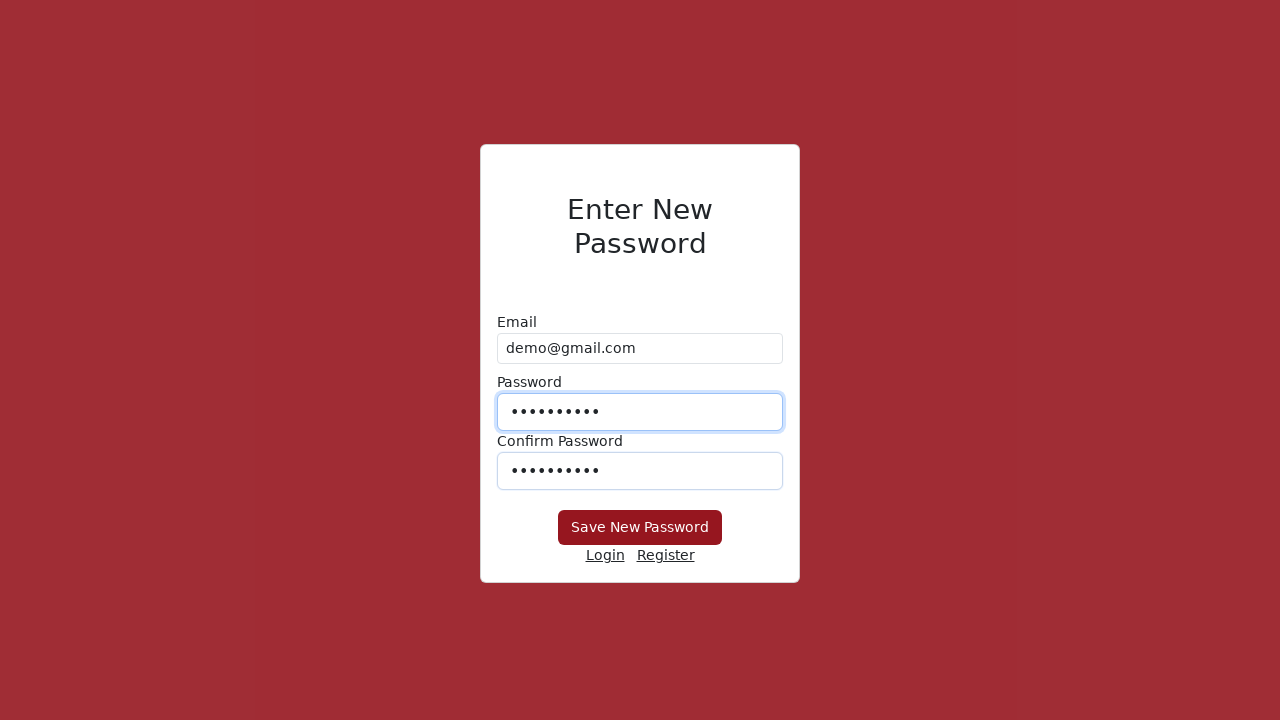

Clicked 'Save New Password' button to submit password reset form at (640, 528) on xpath=//button[text()='Save New Password']
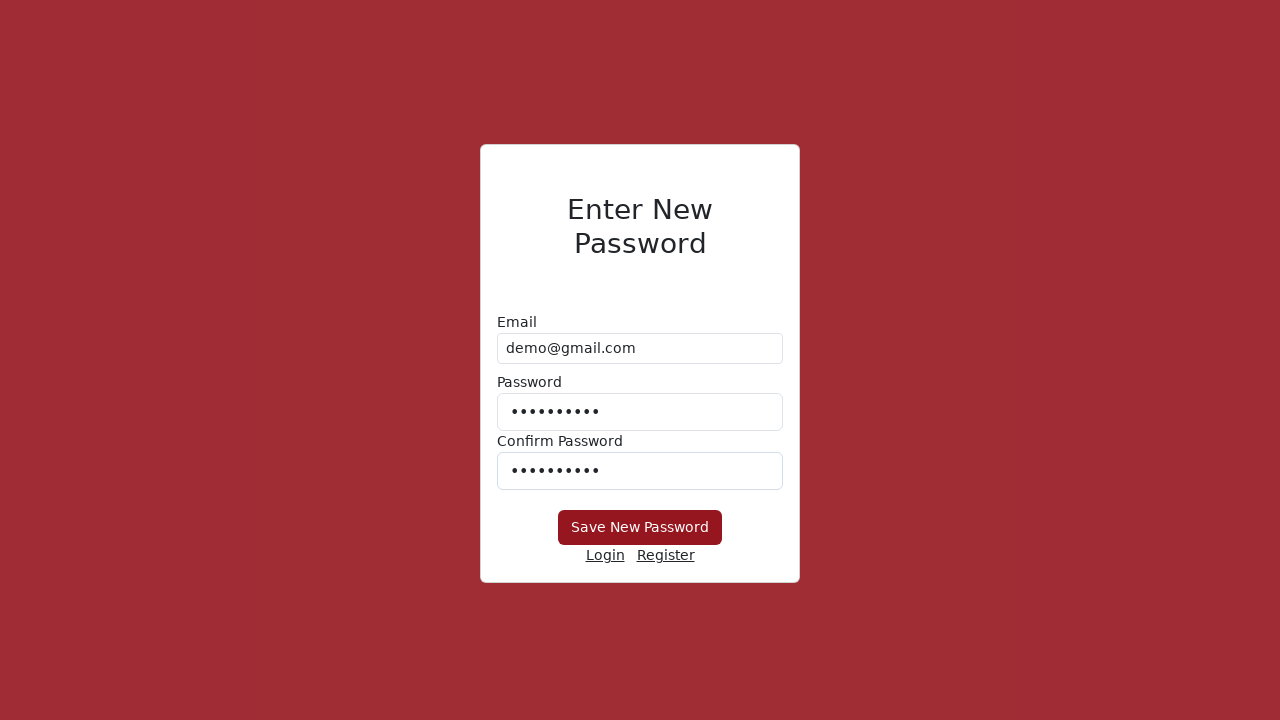

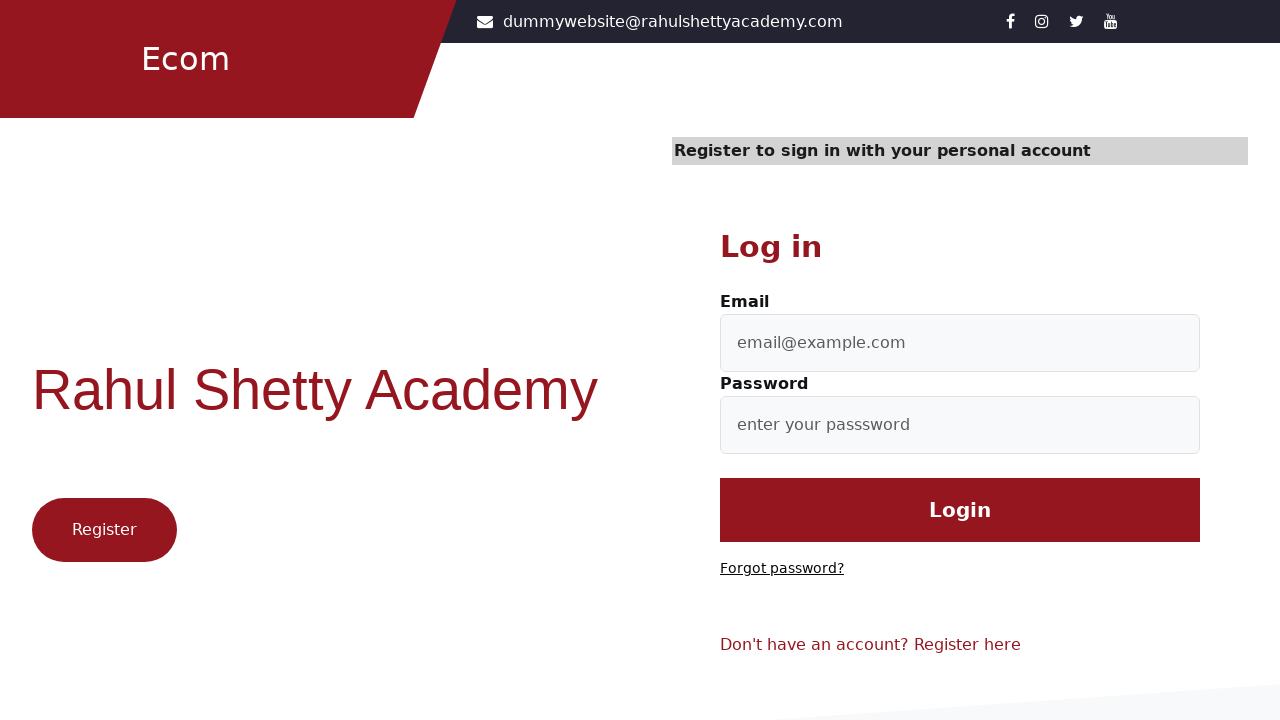